Tests handling a simple JavaScript alert by clicking the Simple Alert button, switching to the alert, reading its text, and accepting it

Starting URL: https://v1.training-support.net/selenium/javascript-alerts

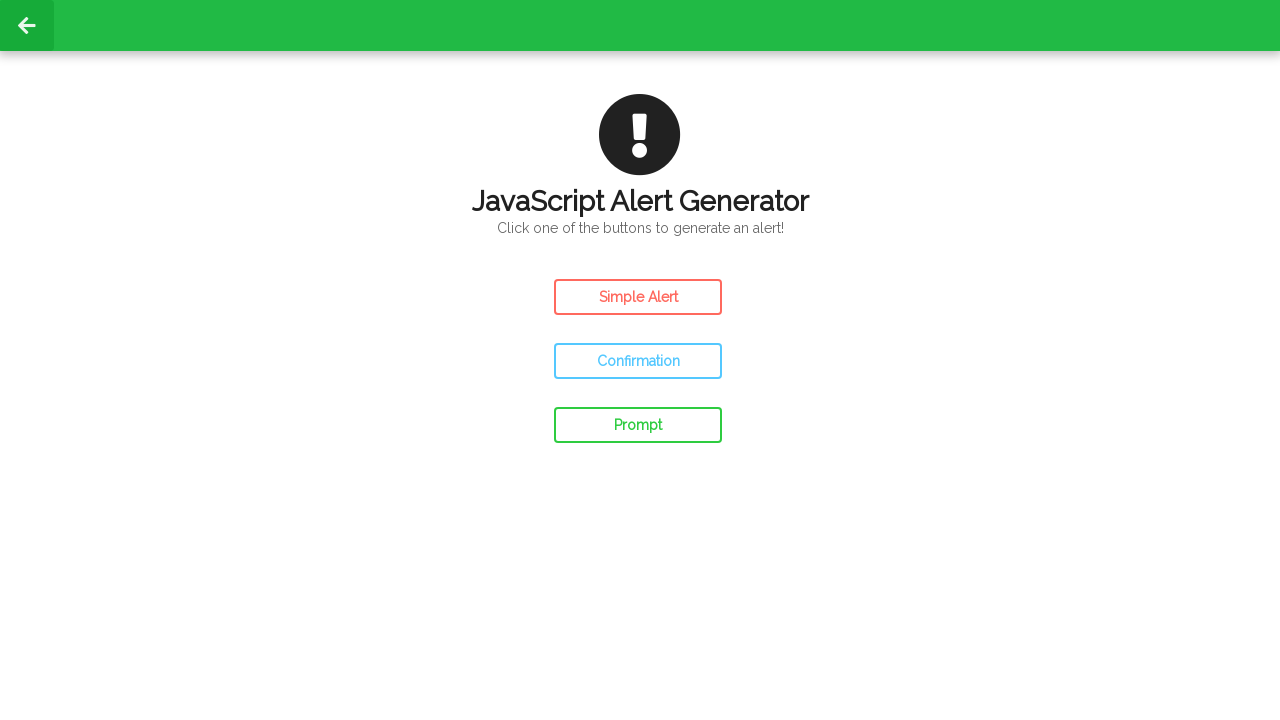

Clicked the Simple Alert button at (638, 297) on #simple
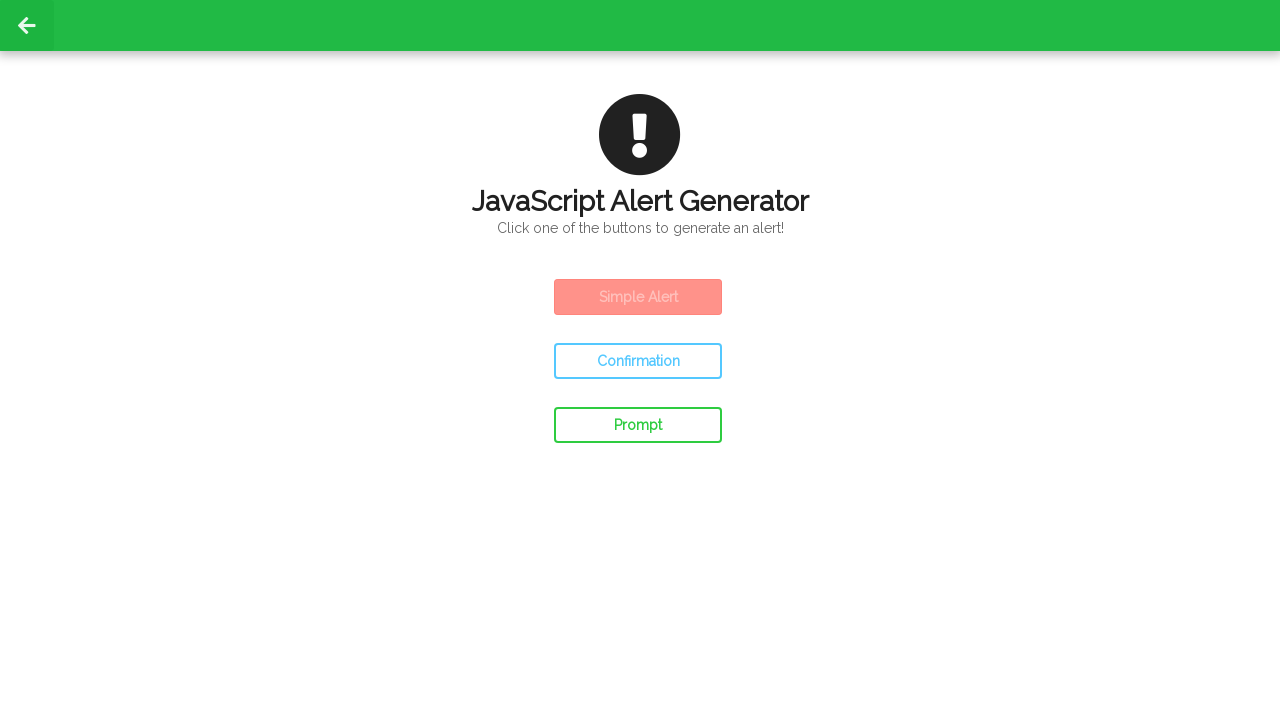

Set up dialog handler to capture alert text and accept it
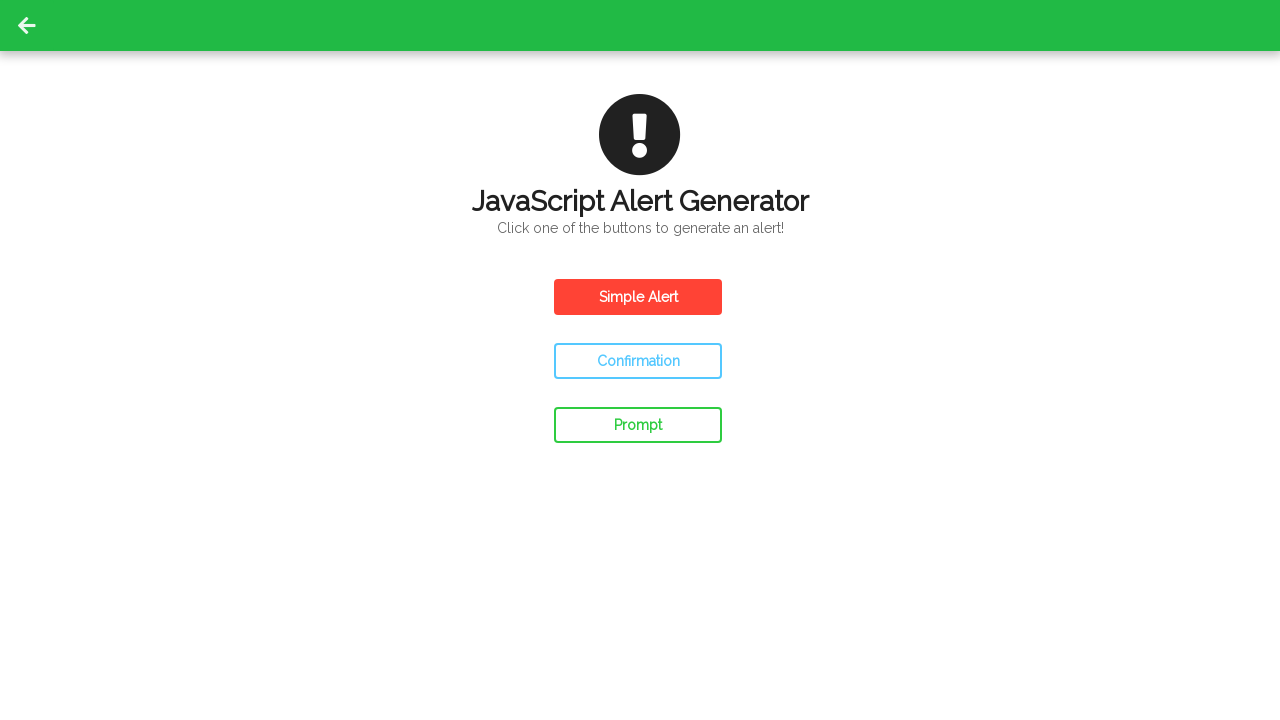

Waited 500ms for alert to be processed
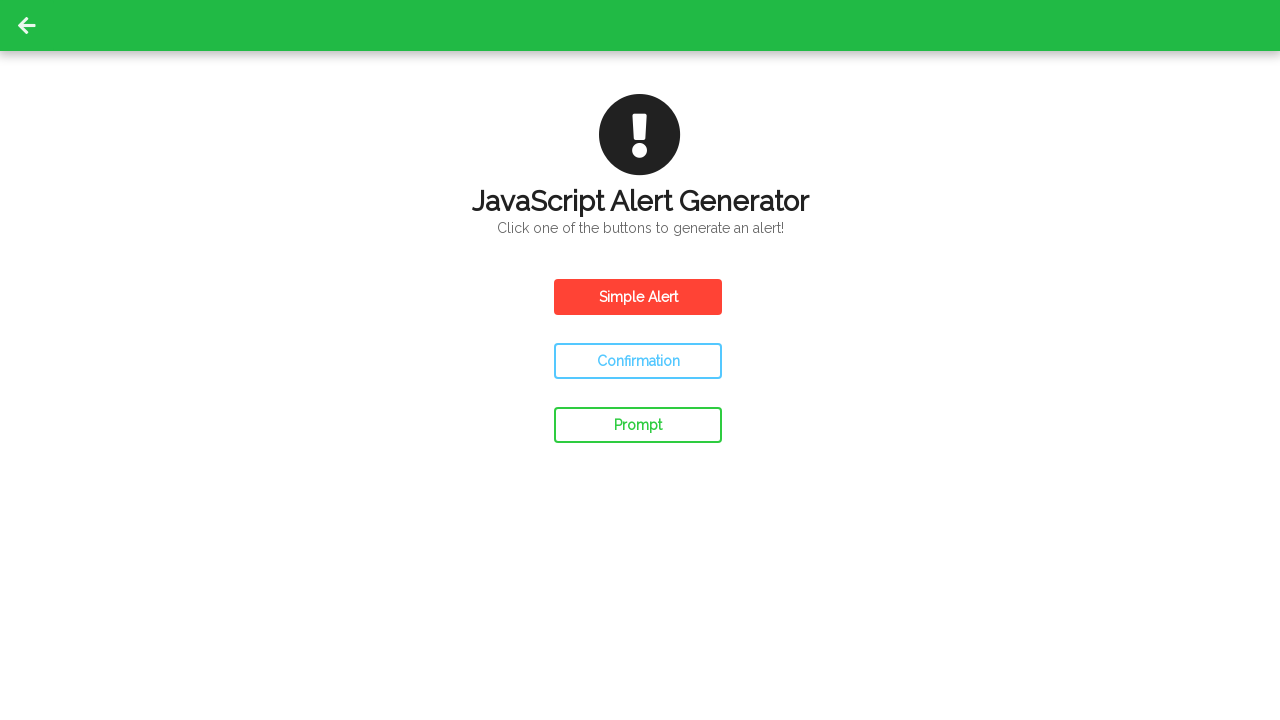

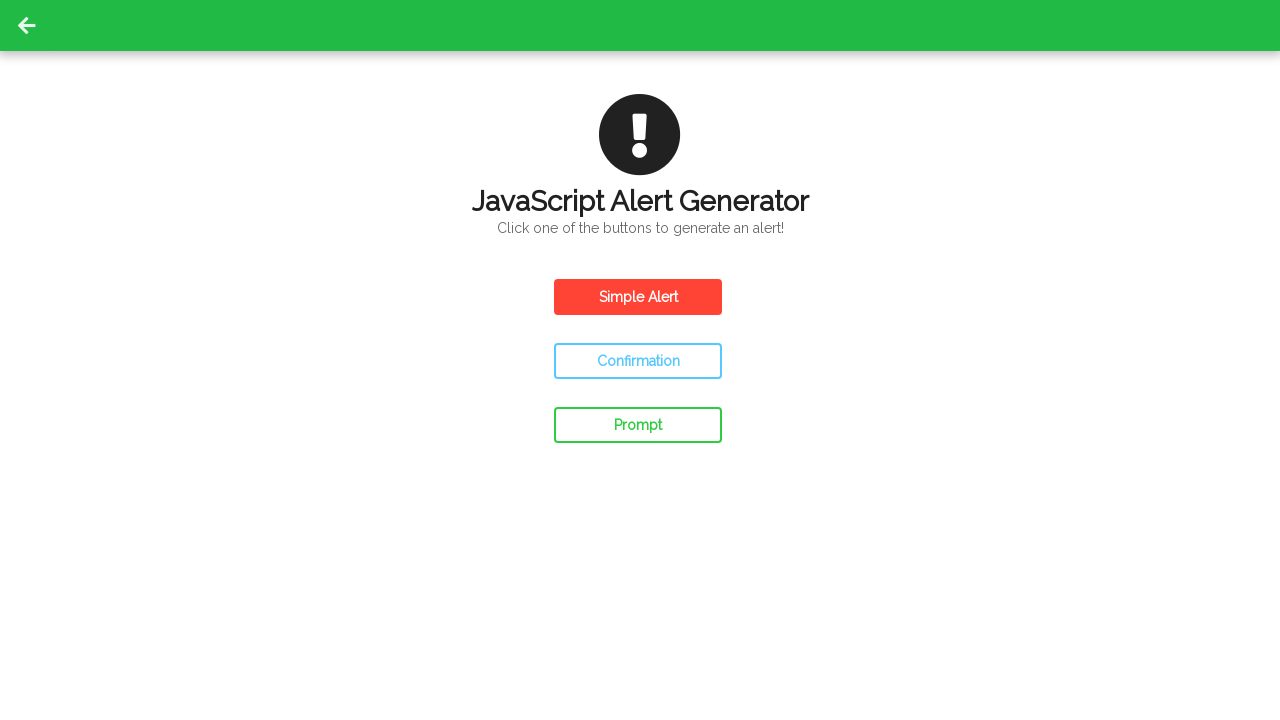